Navigates to python.org, searches for "pycon" using the search box, and verifies the search results page loads

Starting URL: http://www.python.org

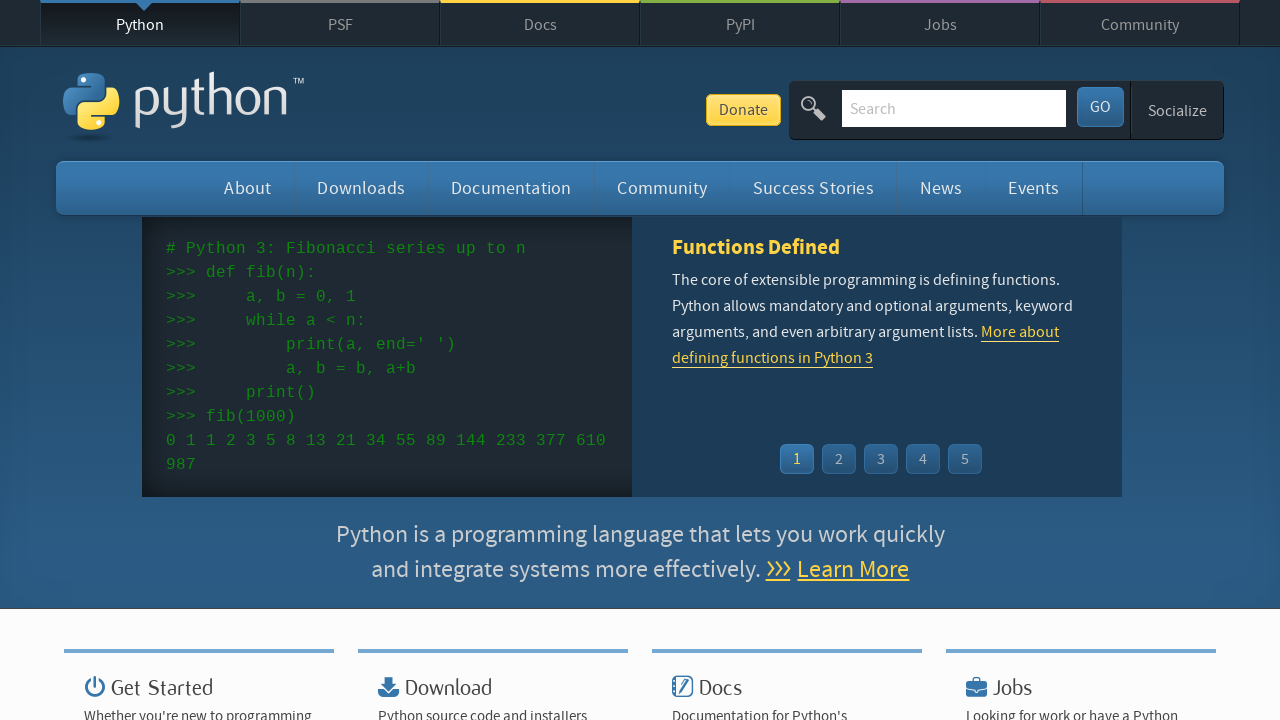

Waited for python.org page to load
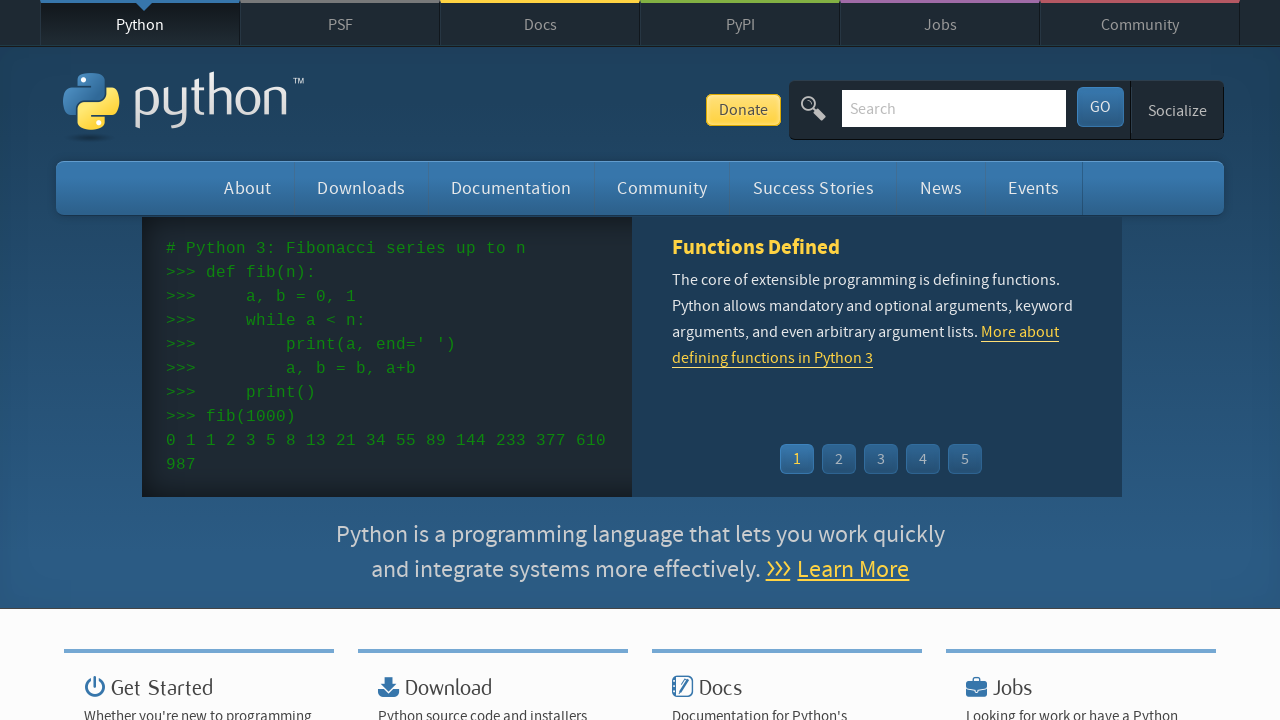

Located search input field
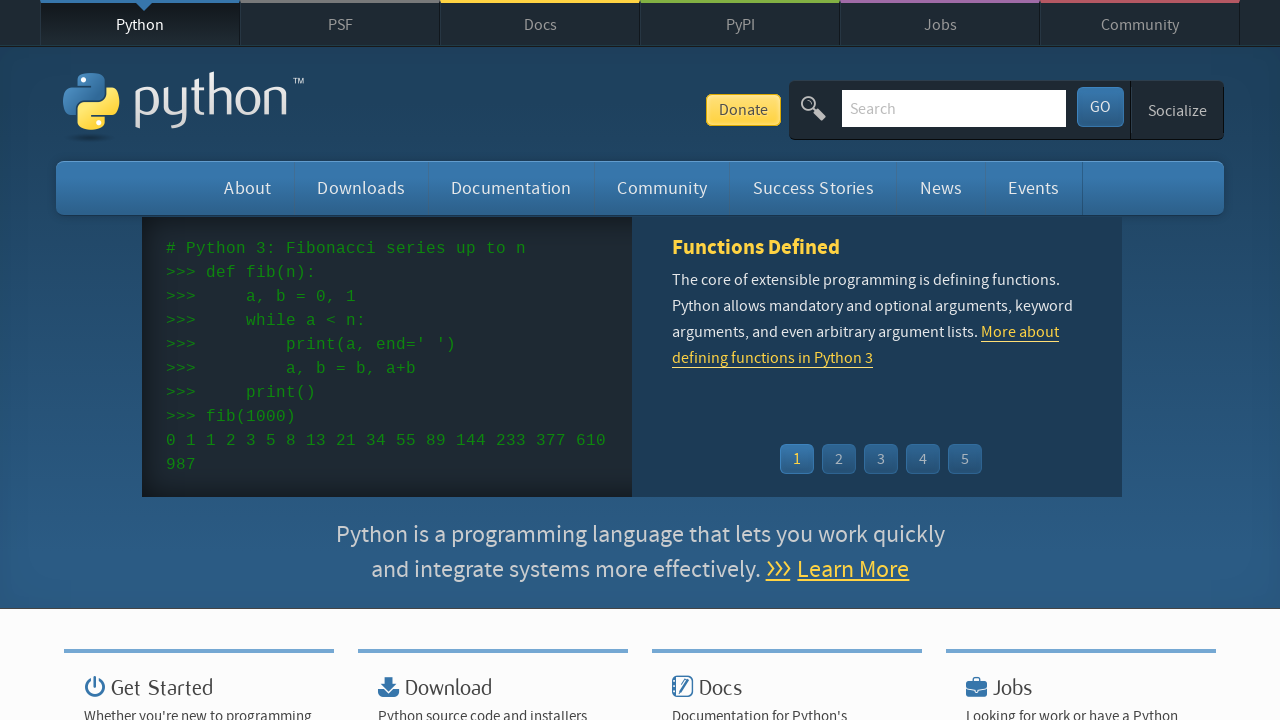

Cleared search input field on input[name='q']
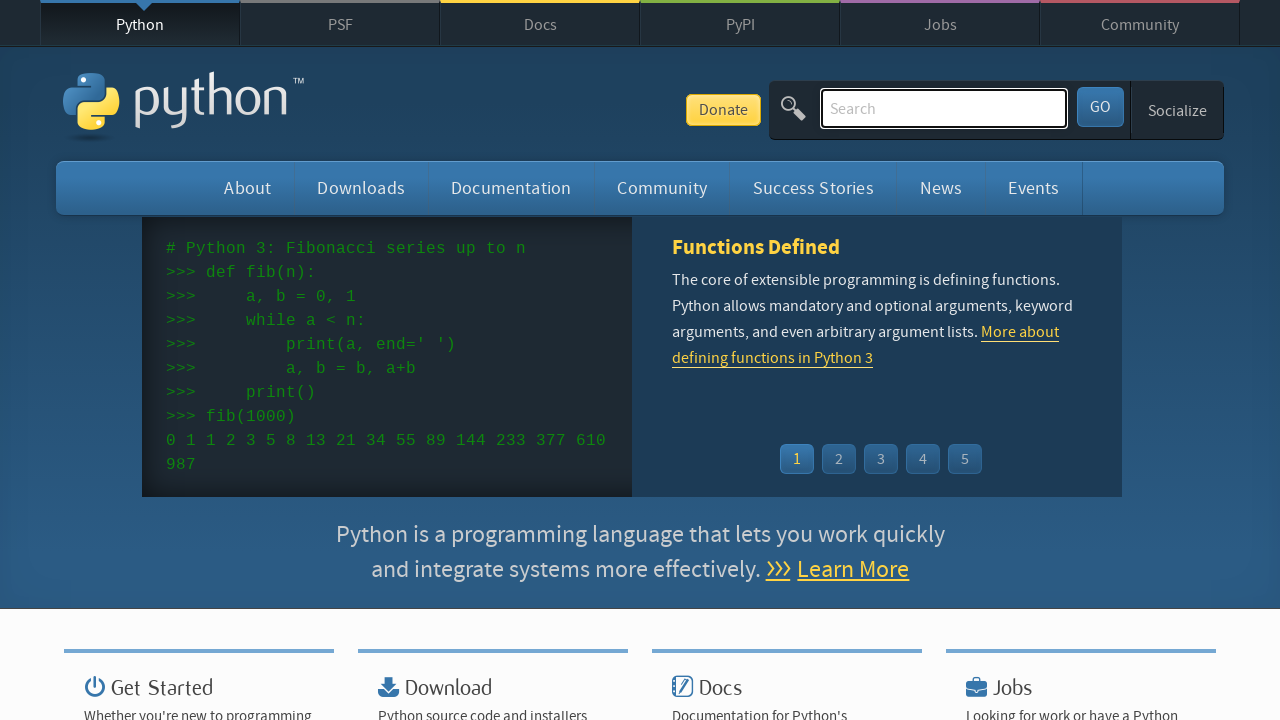

Filled search field with 'pycon' on input[name='q']
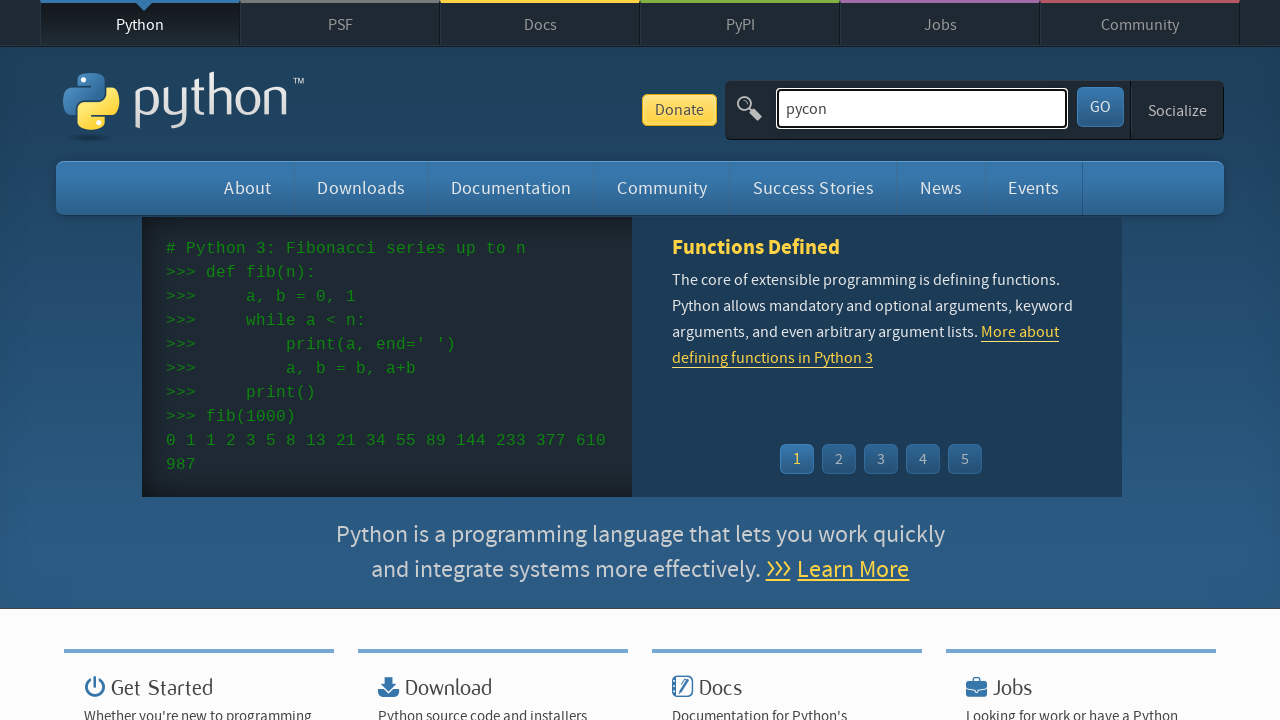

Pressed Enter to submit search query on input[name='q']
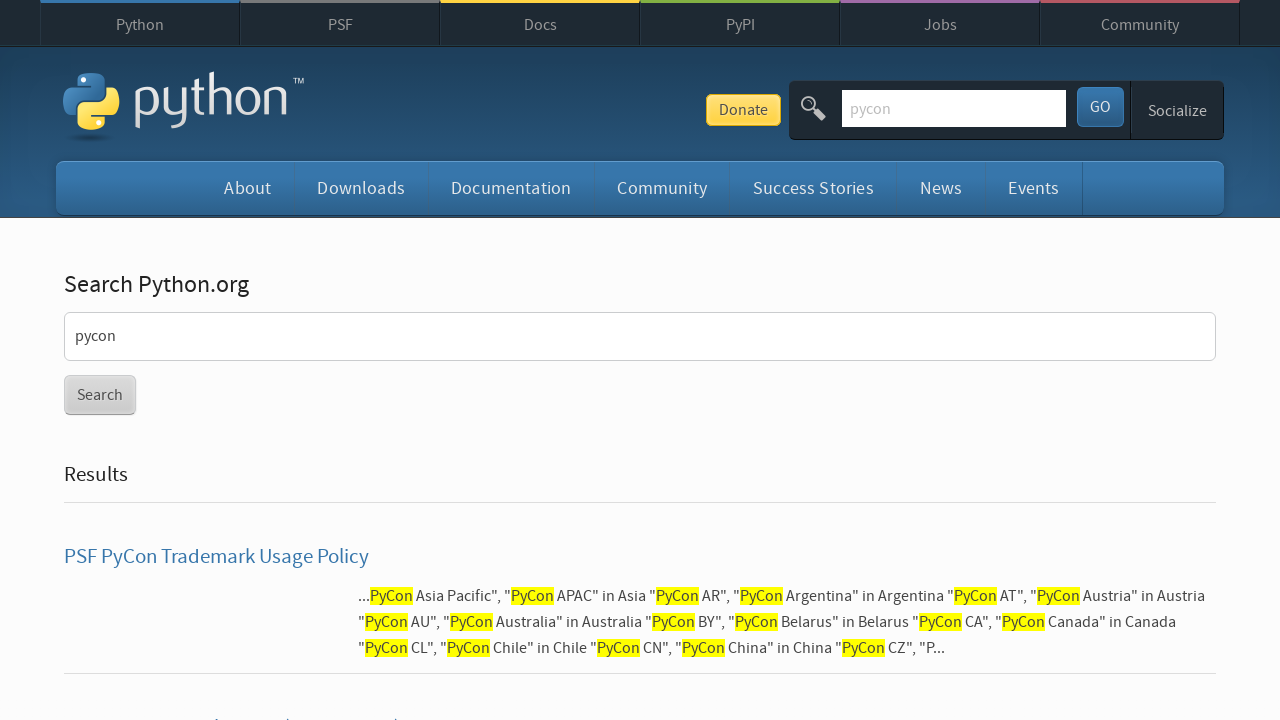

Waited for search results page to load
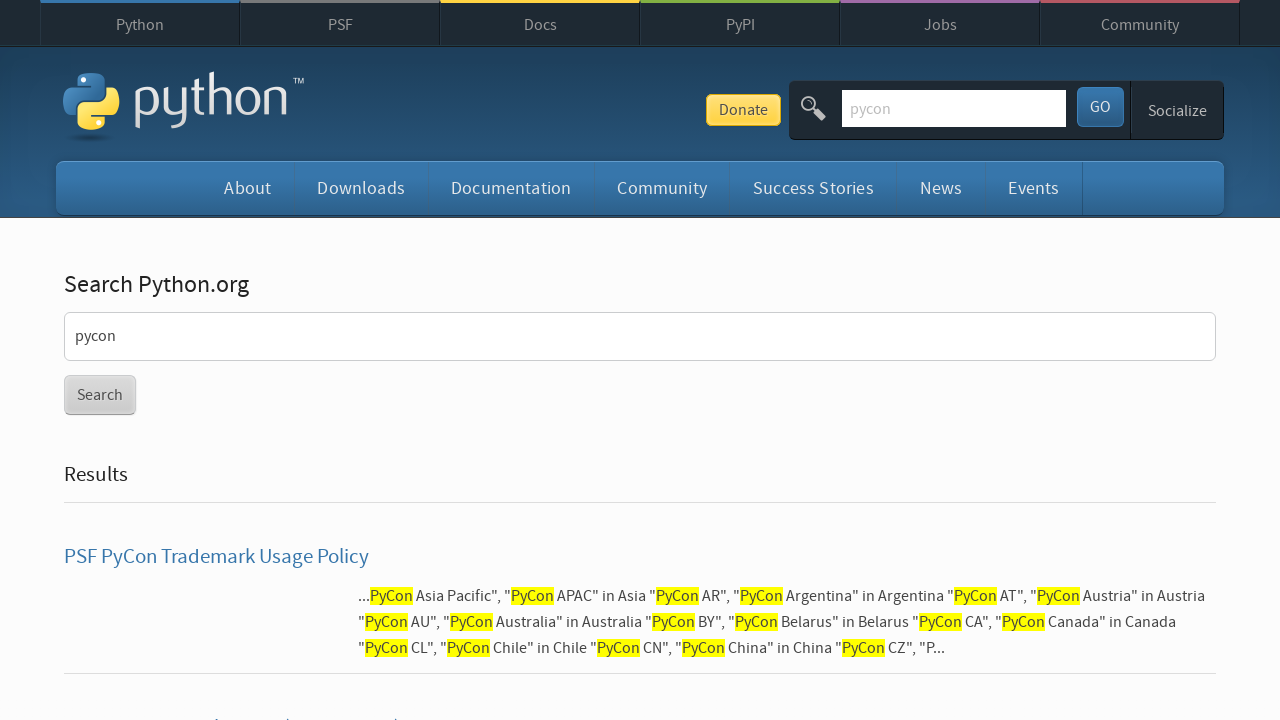

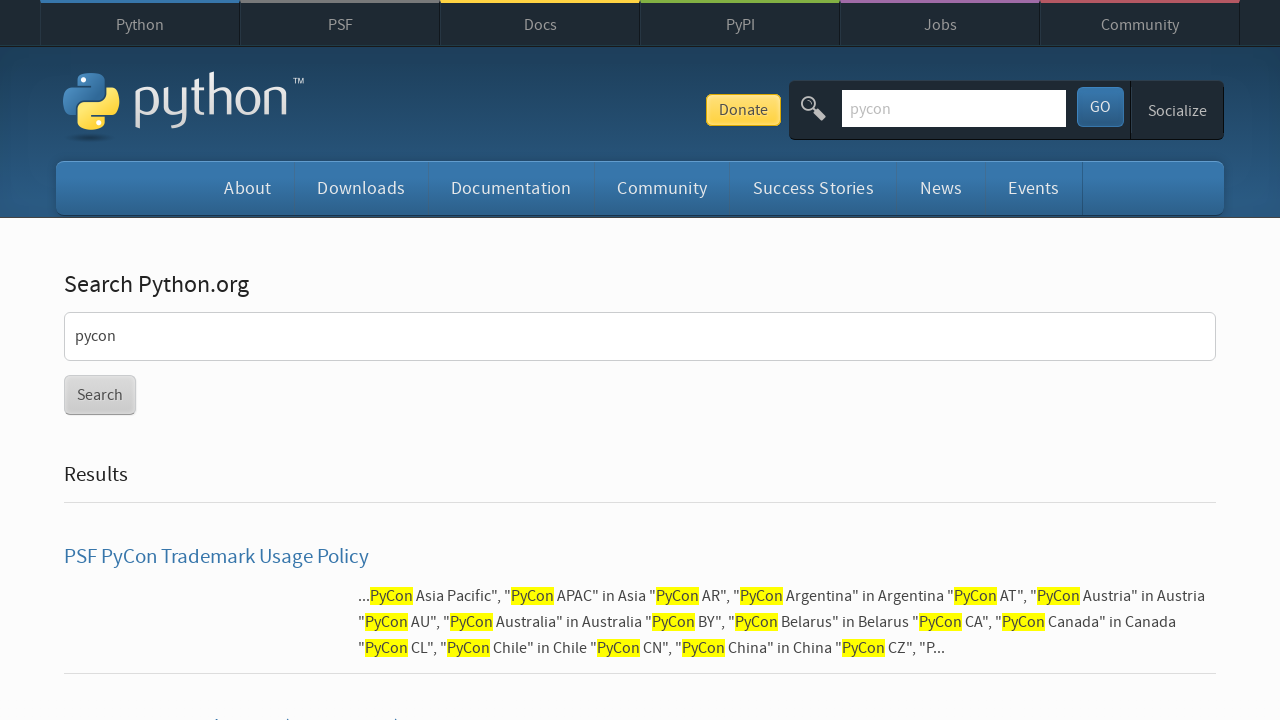